Tests a timer functionality by clicking a button to start a timer and waiting for a WebDriver text element to appear

Starting URL: http://seleniumpractise.blogspot.co.uk/2016/08/how-to-use-explicit-wait-in-selenium.html

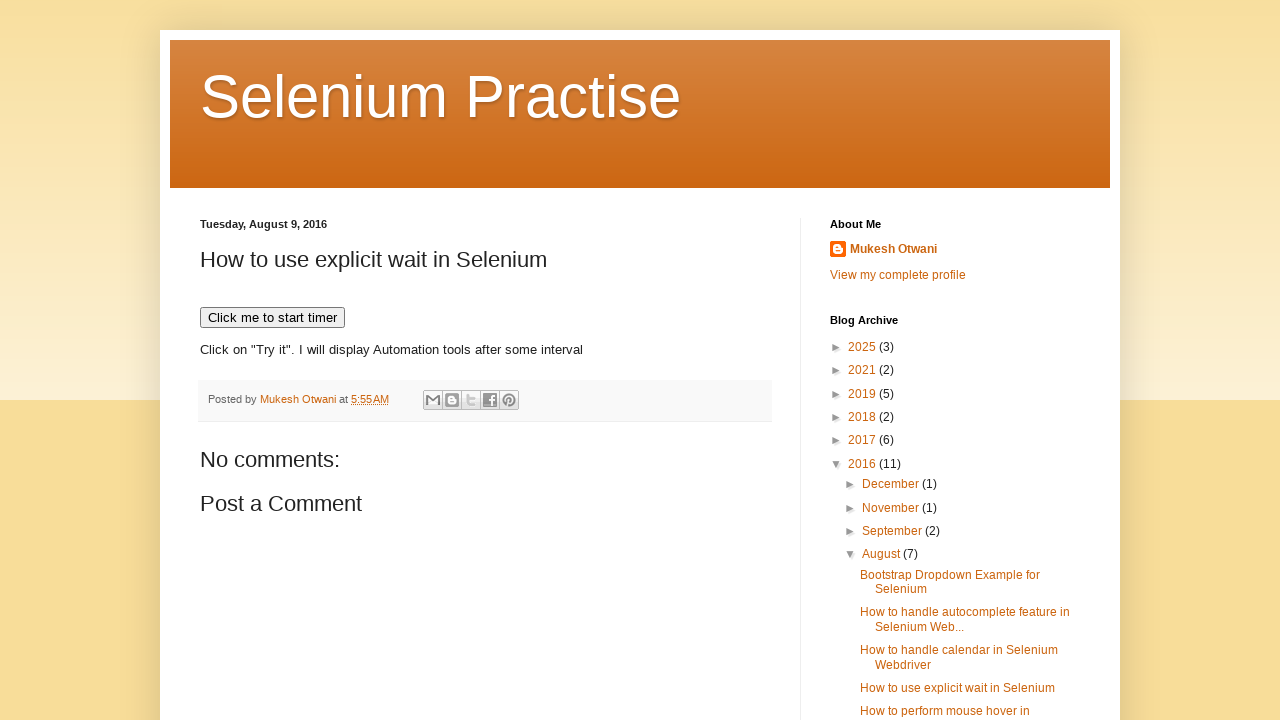

Navigated to timer test page
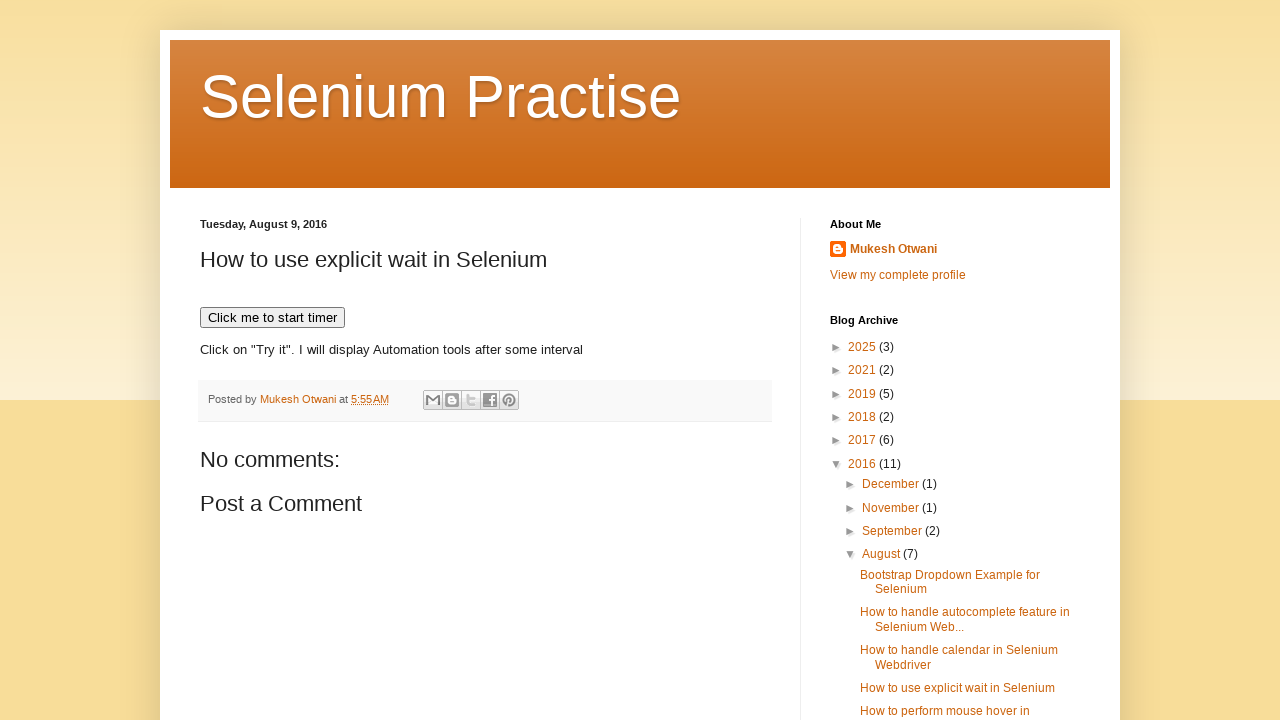

Clicked button to start timer at (272, 318) on xpath=//button[text()='Click me to start timer']
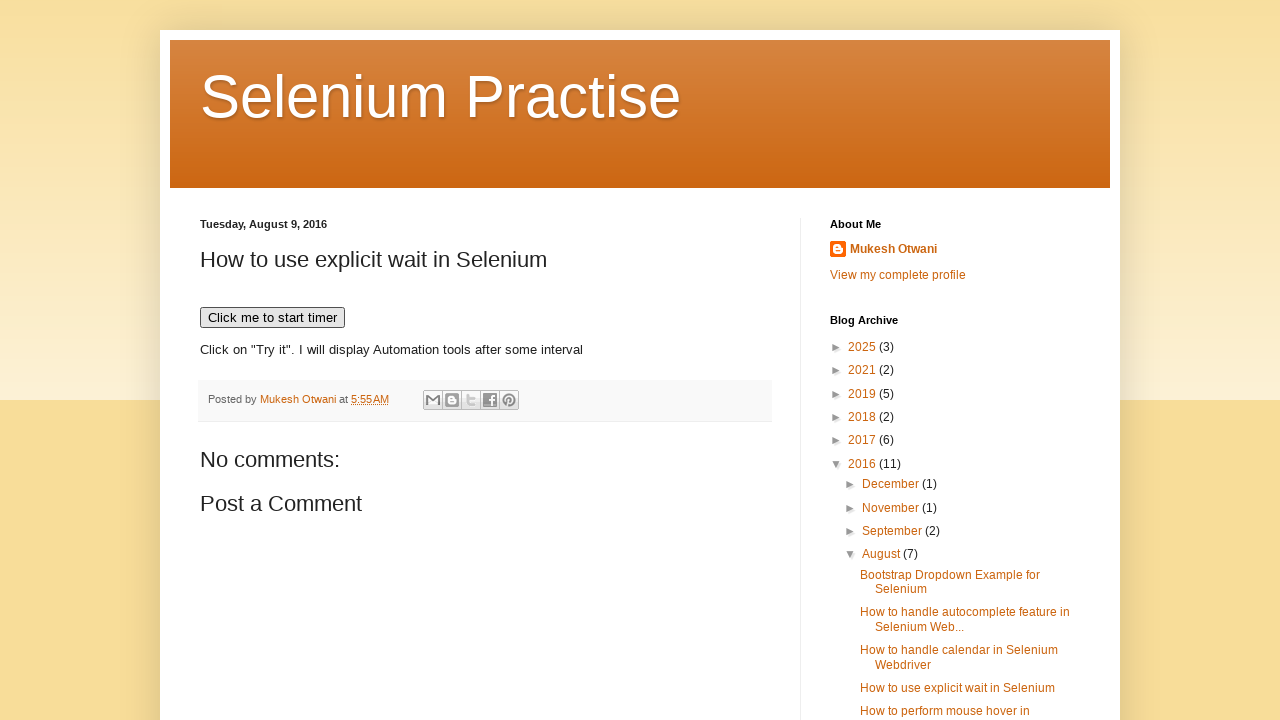

WebDriver text element appeared after timer completed
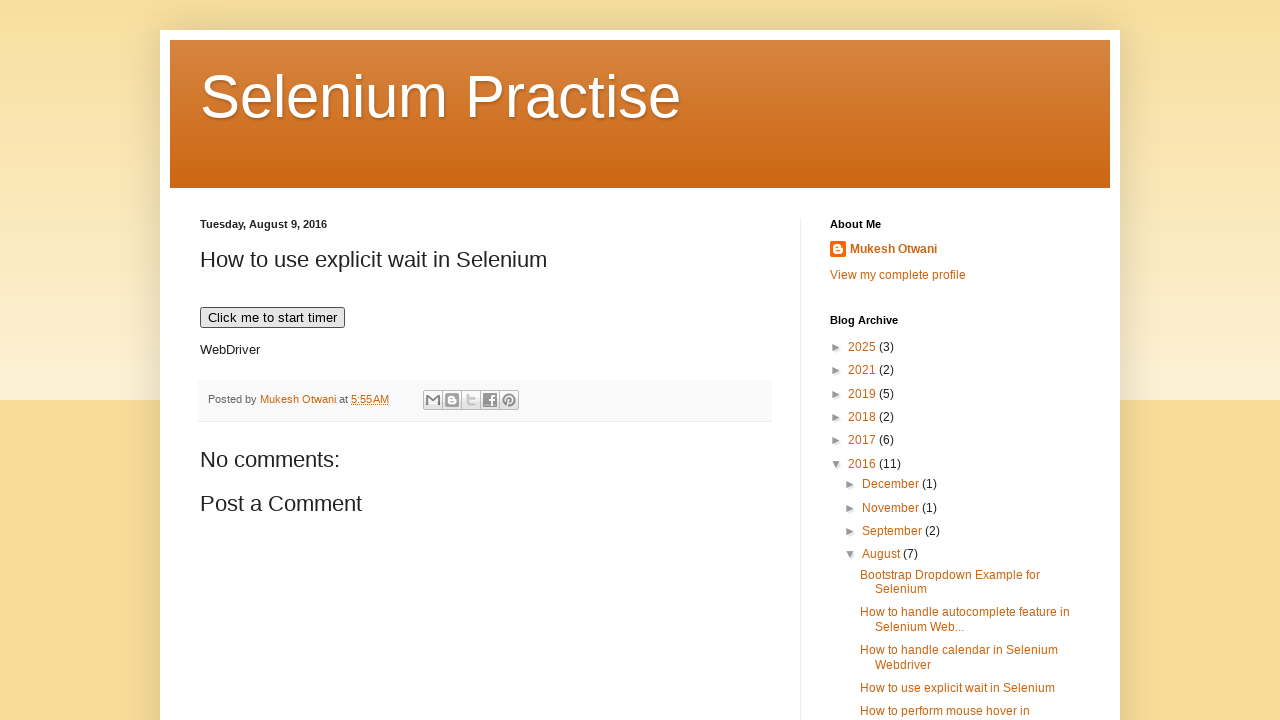

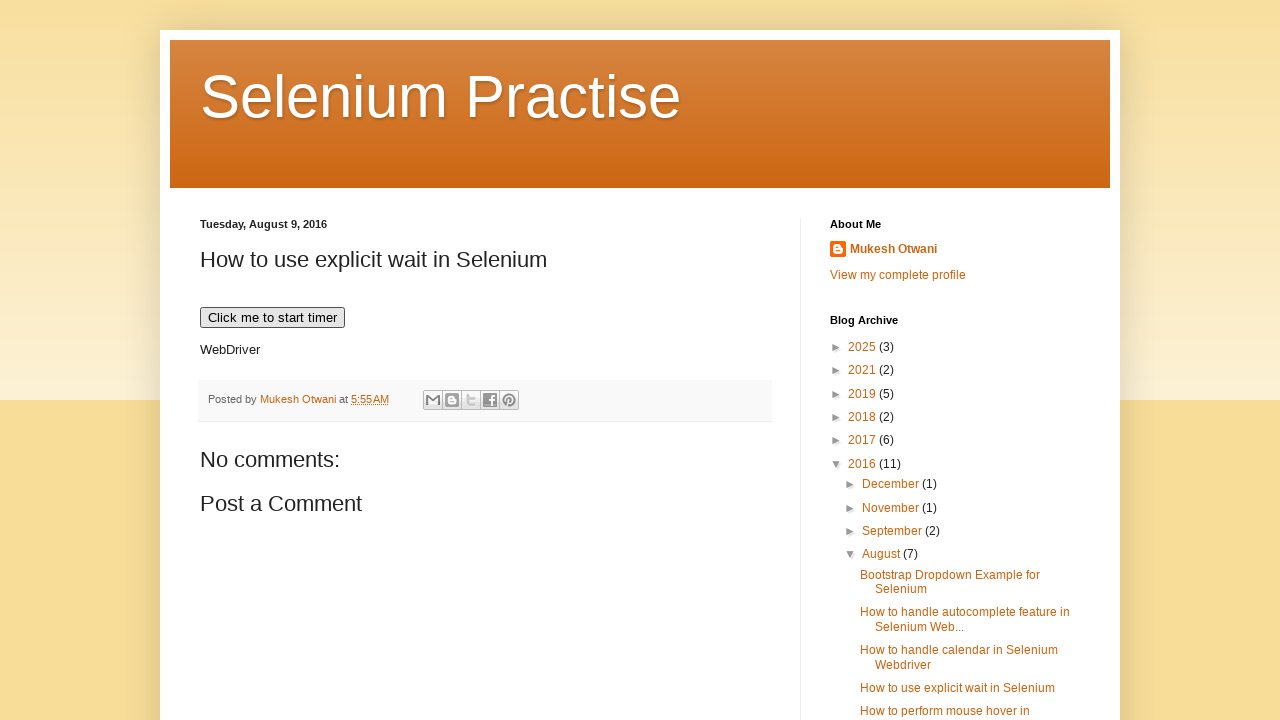